Tests clicking a button on the DemoQA buttons page using Actions class to move to an element and click it.

Starting URL: https://demoqa.com/buttons

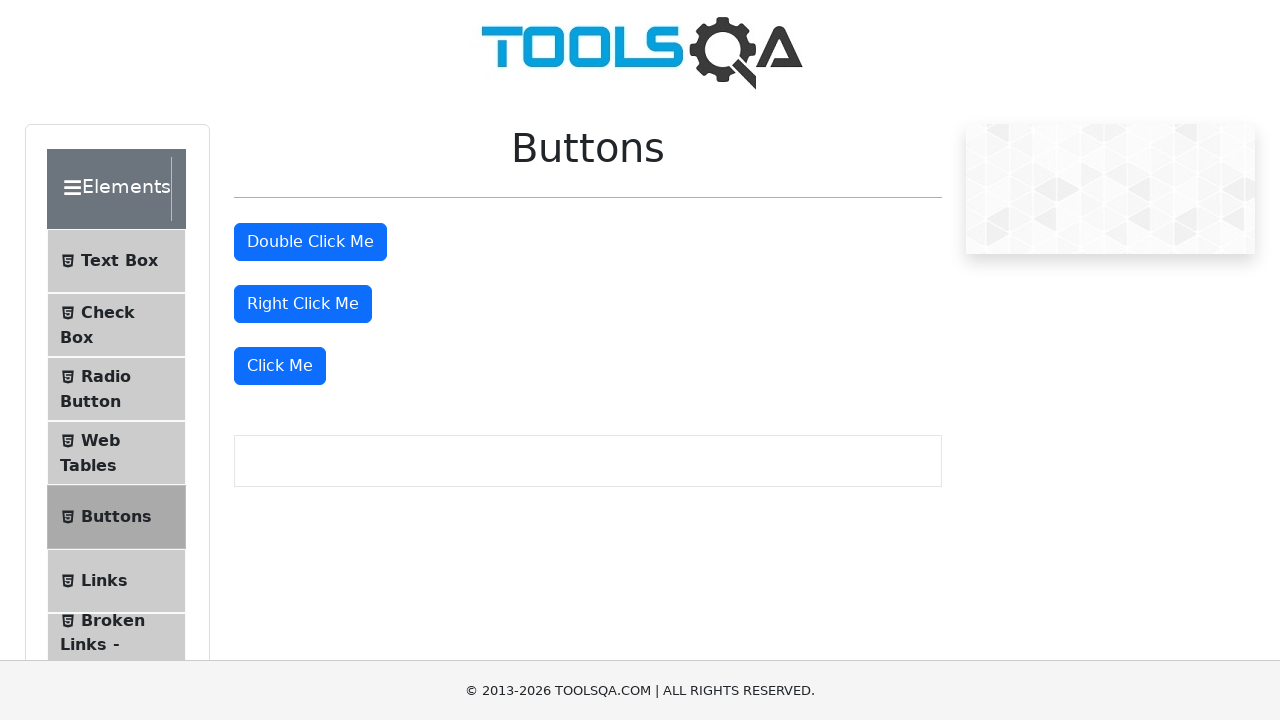

Waited for 'Click Me' button to be visible on DemoQA buttons page
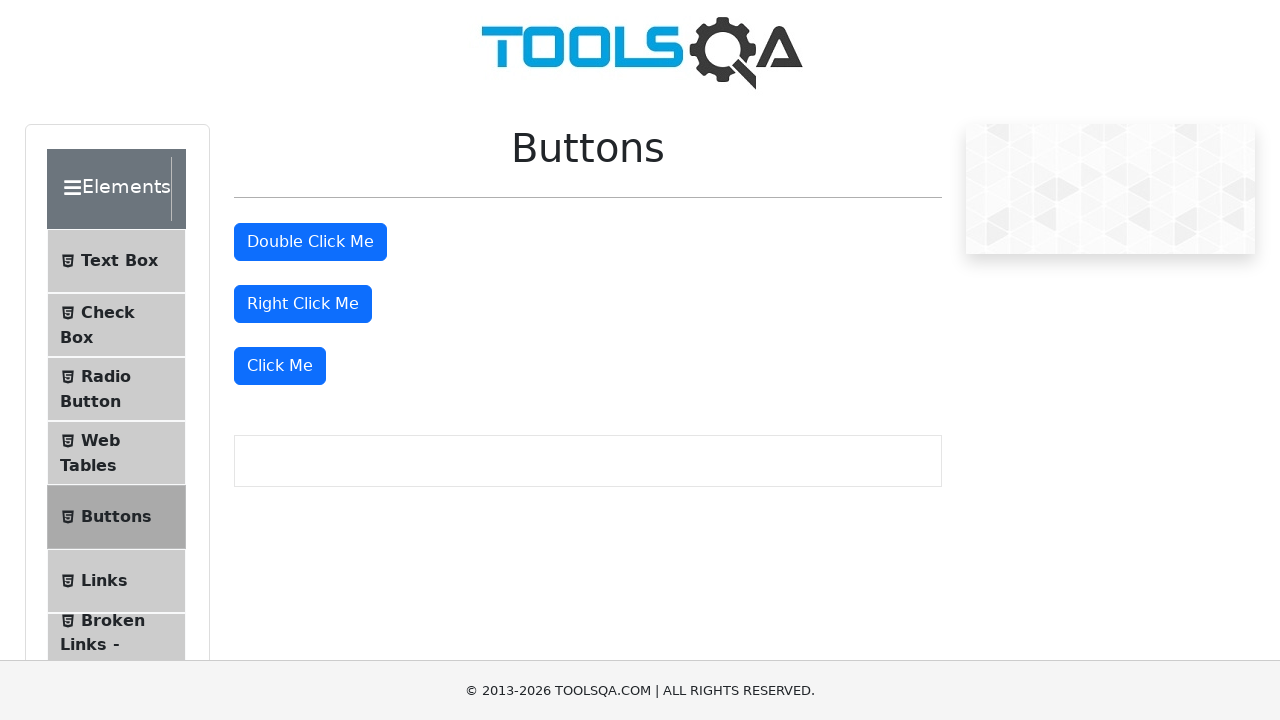

Clicked the 'Click Me' button using Actions at (280, 366) on xpath=//button[text()='Click Me']
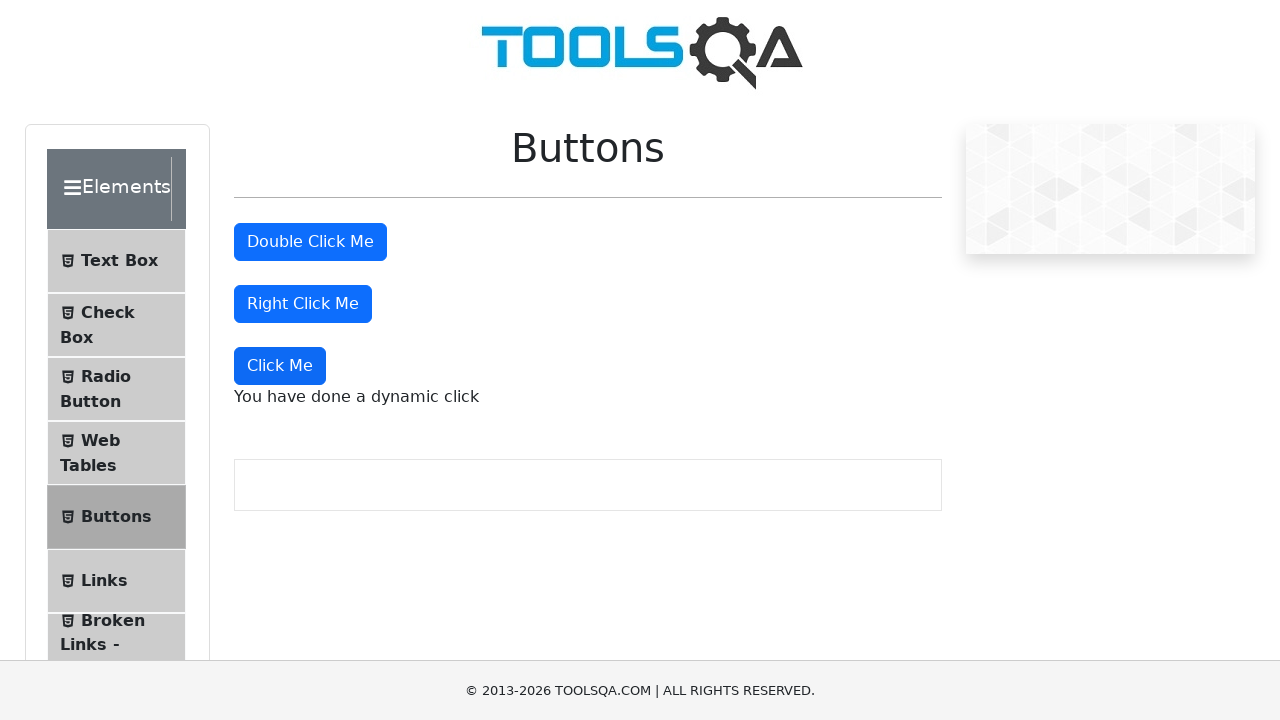

Waited 1 second to observe button click result
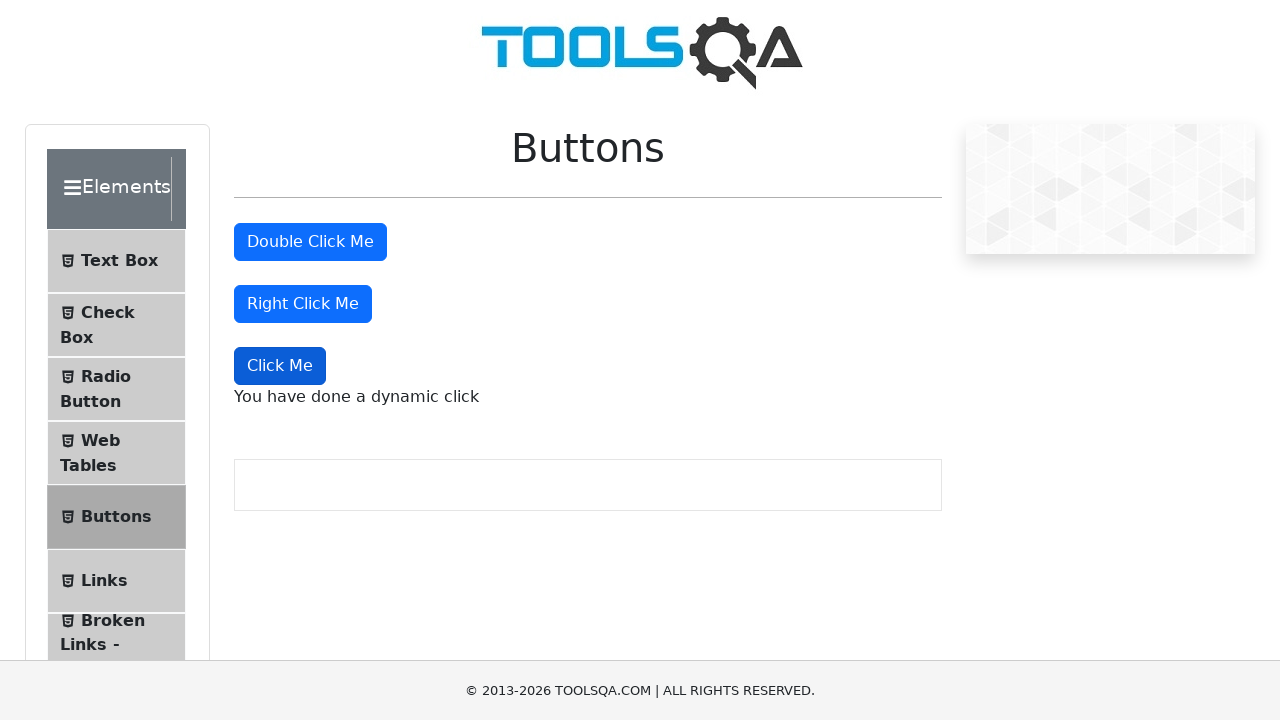

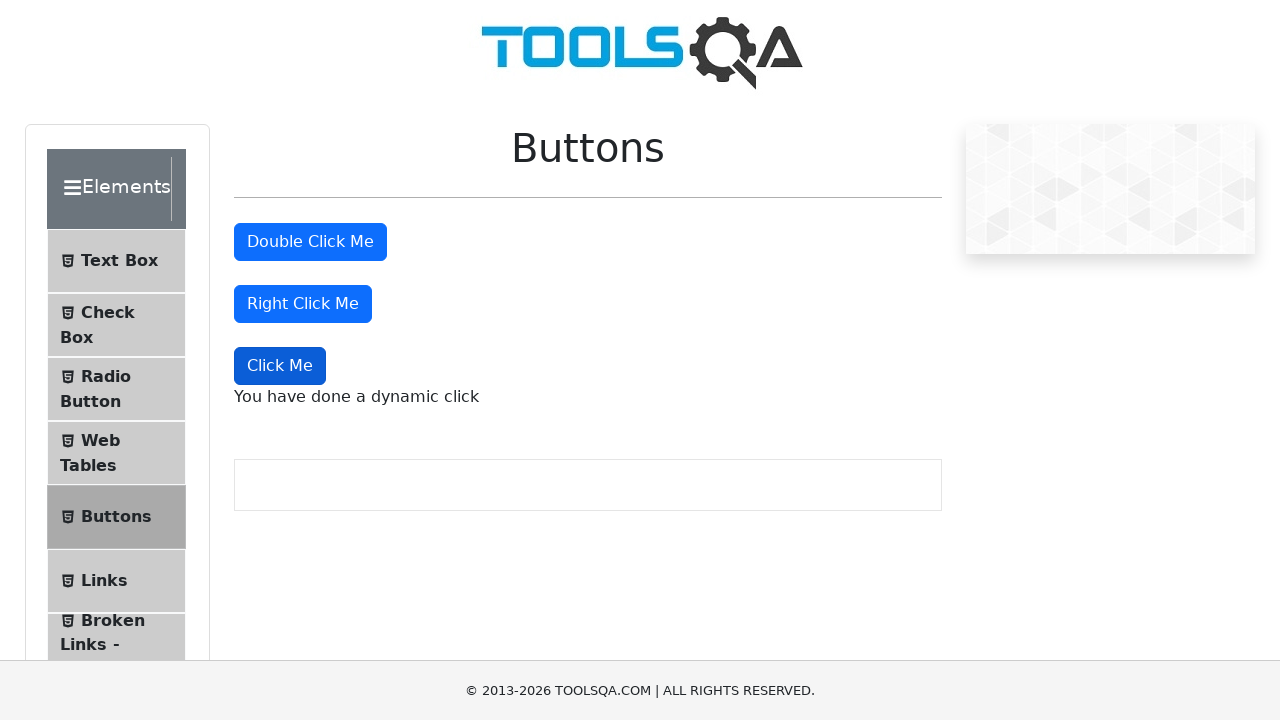